Tests dynamic loading where element is rendered after clicking start button

Starting URL: https://the-internet.herokuapp.com/dynamic_loading/2

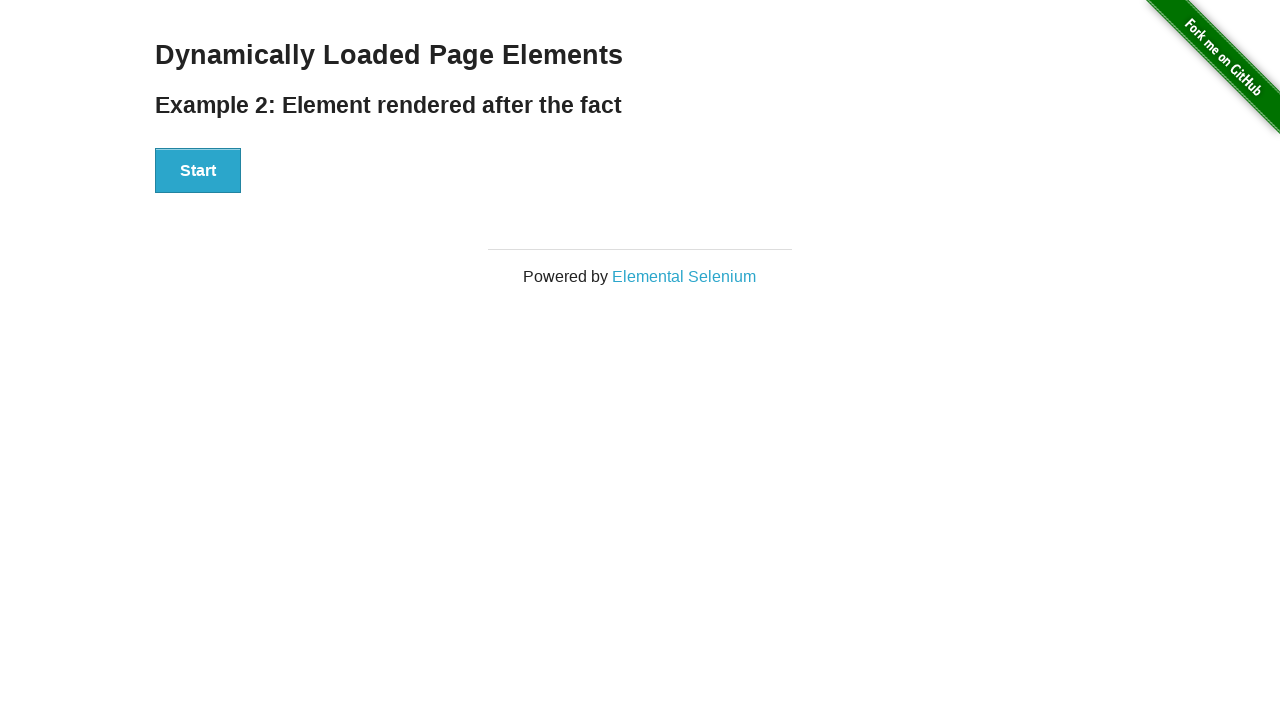

Clicked start button to trigger dynamic loading at (198, 171) on #start>button
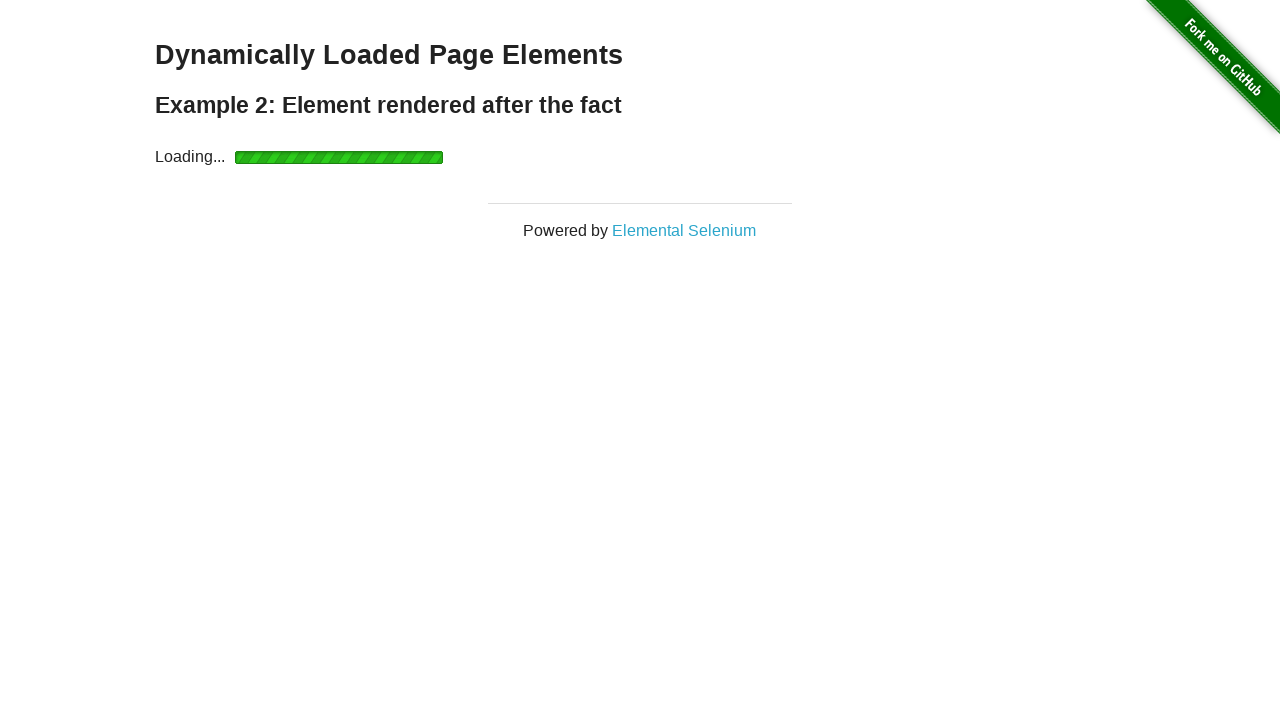

Waited for hello element to be rendered and visible
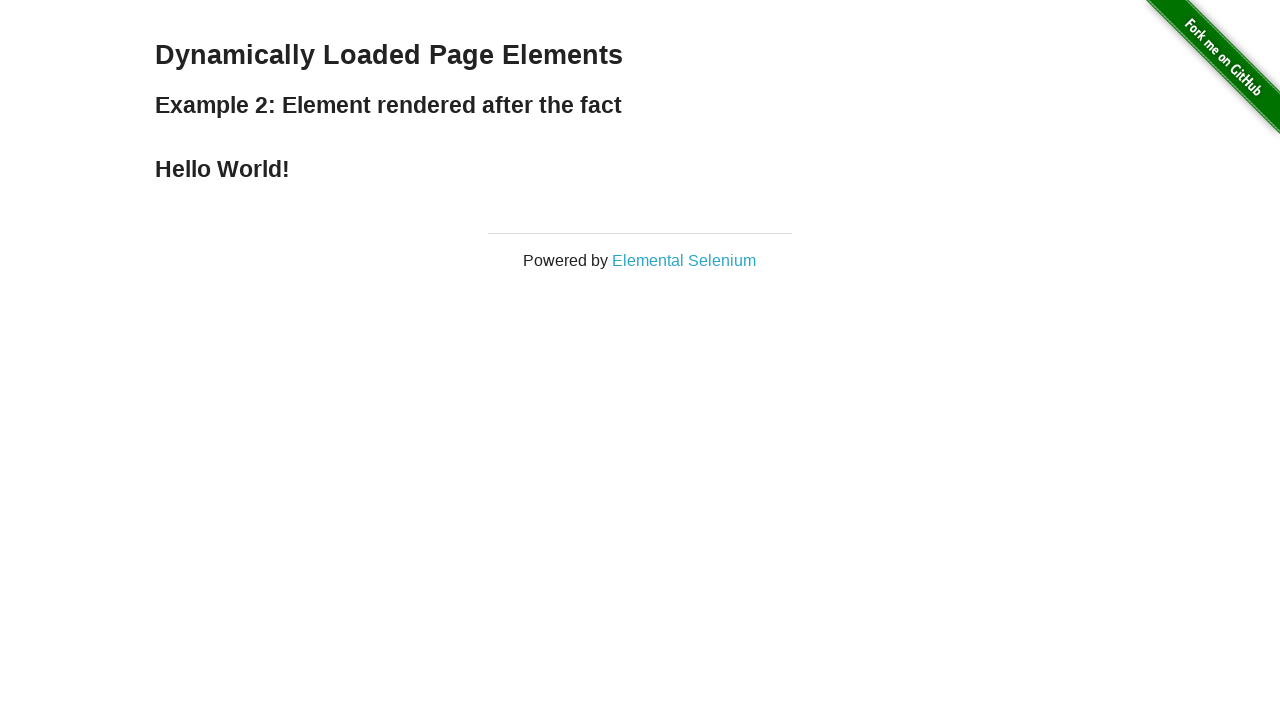

Located the hello element
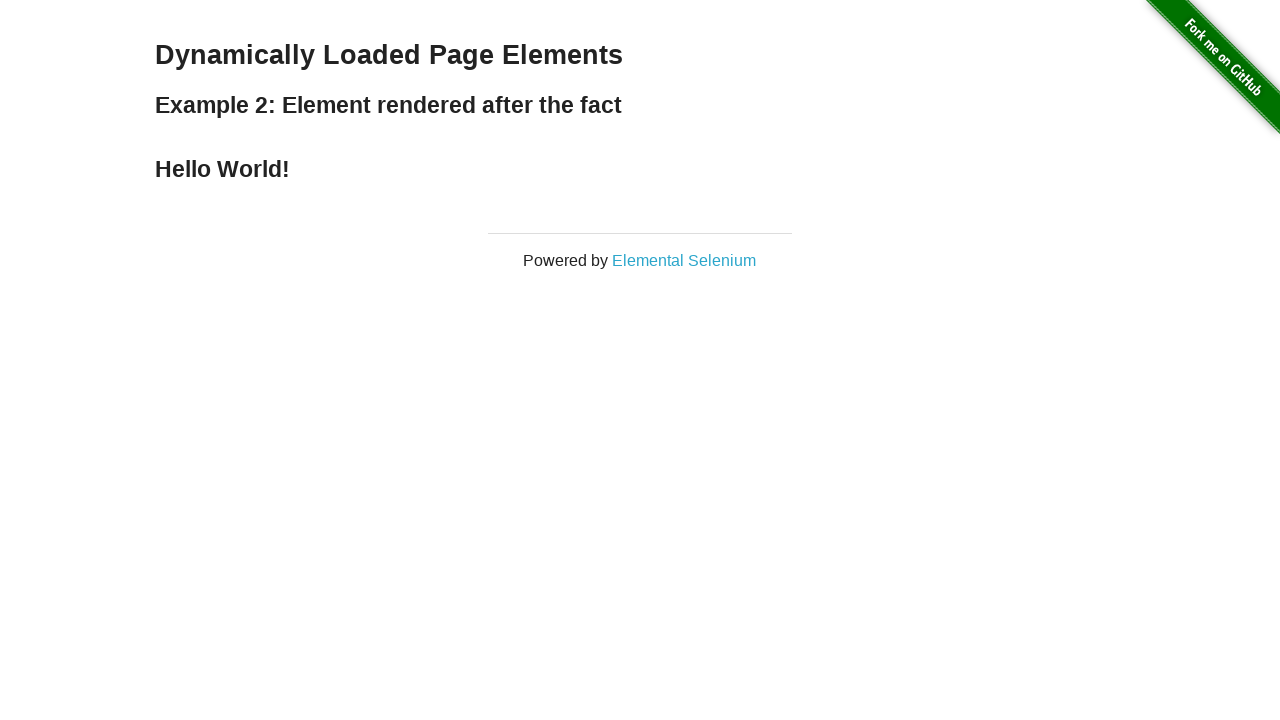

Verified that hello element is visible
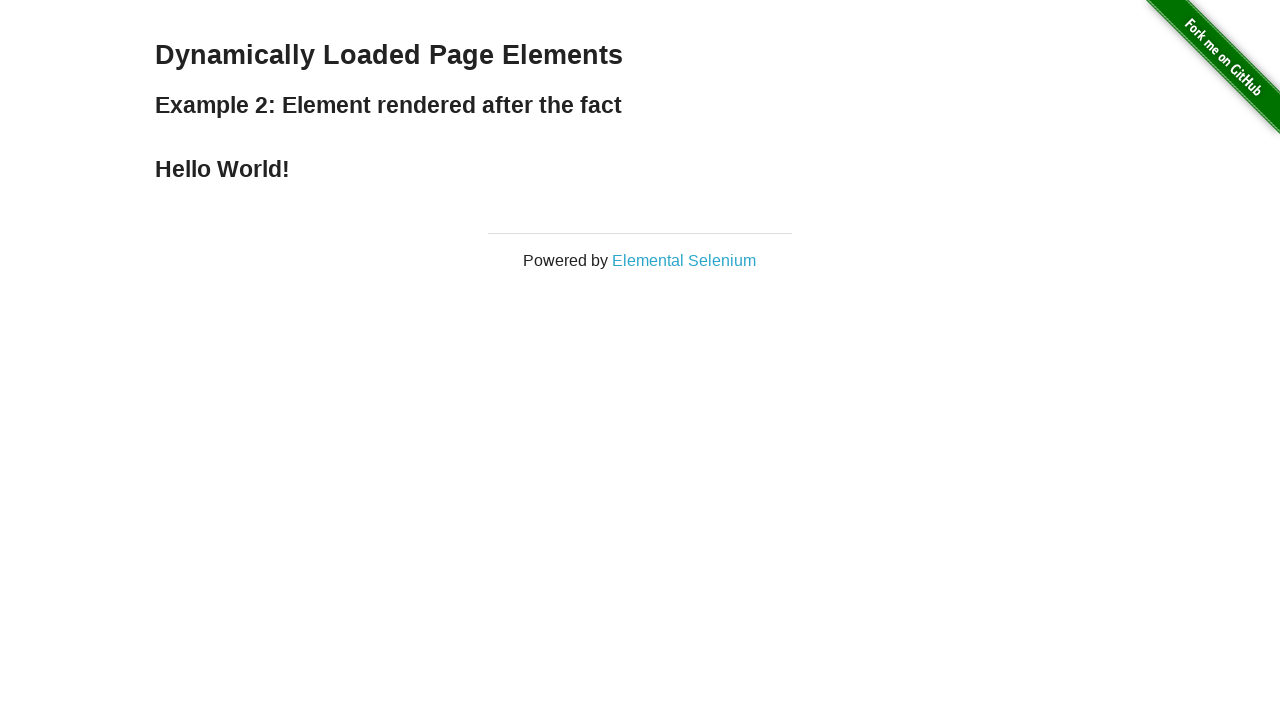

Verified that 'Hello World!' text is present in the element
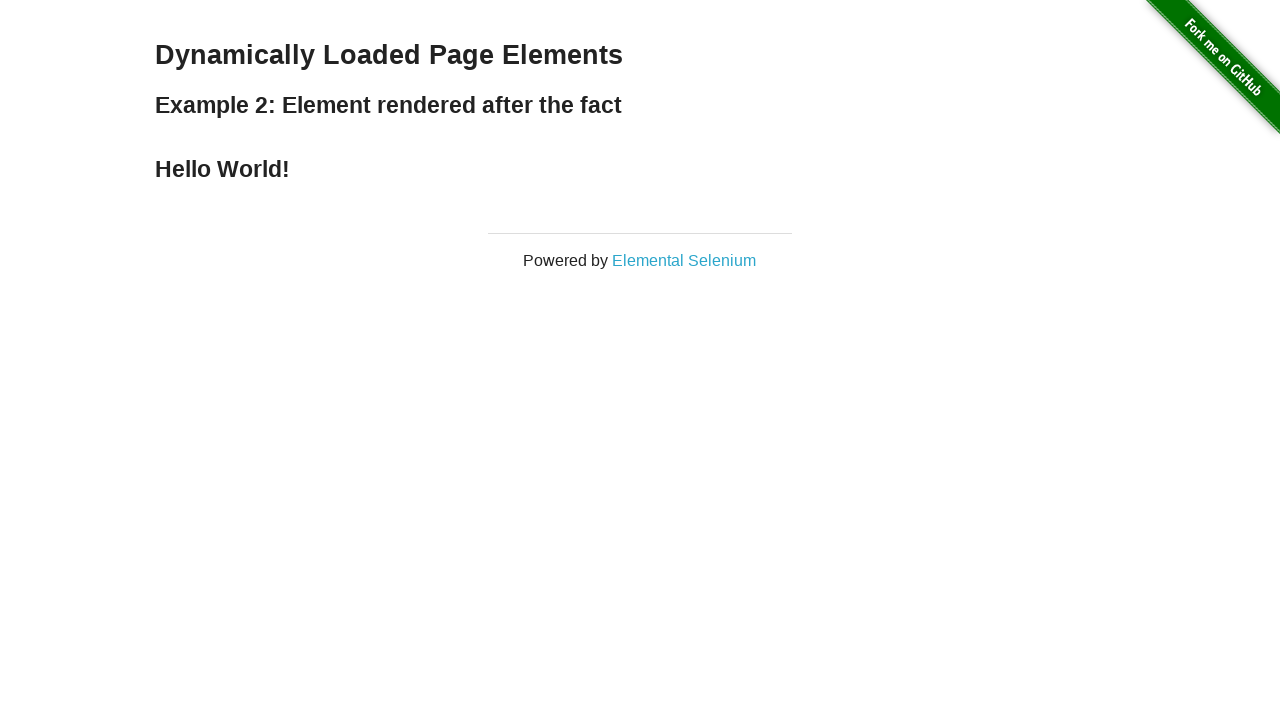

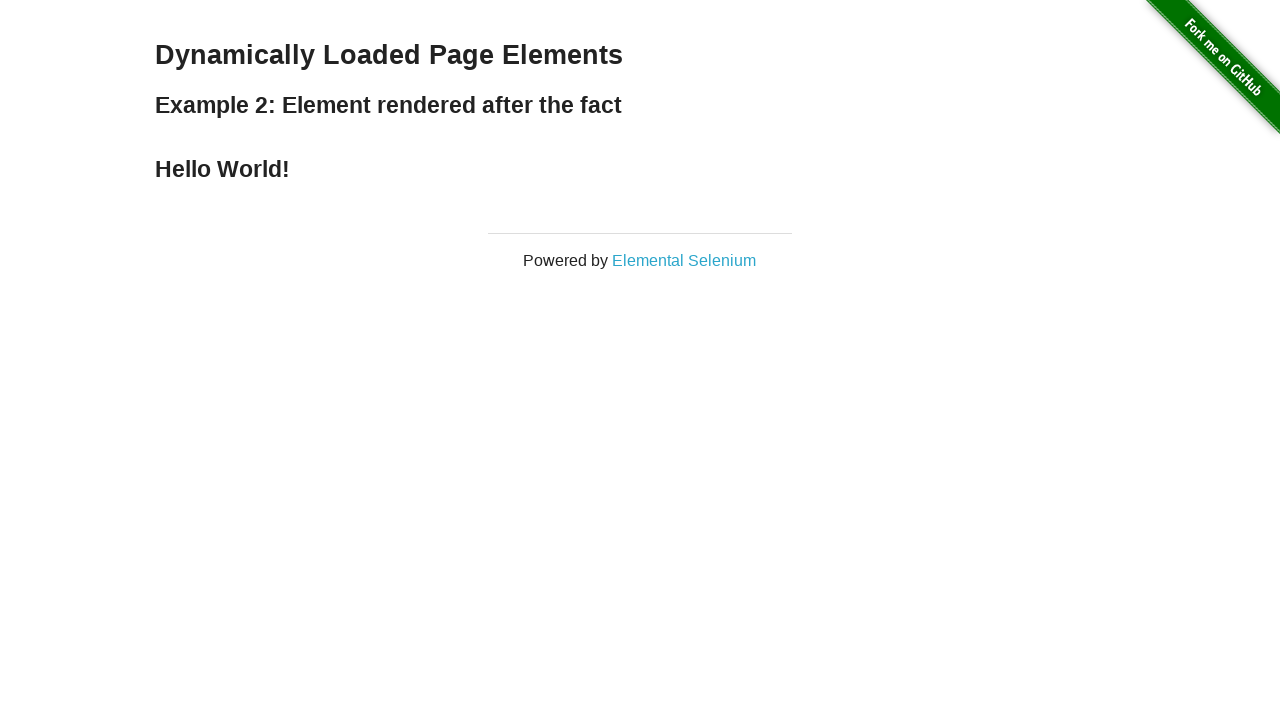